Navigates to W3Schools website and clicks on the Exercises navigation button

Starting URL: https://www.w3schools.com/

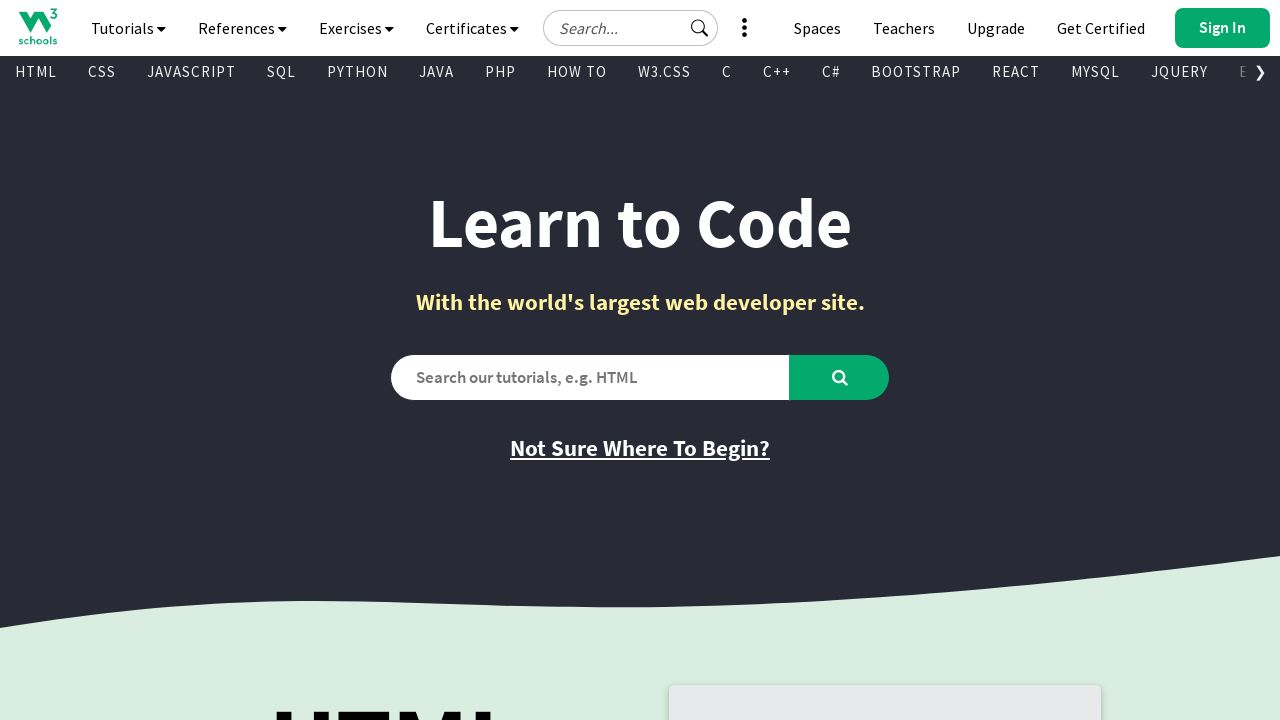

Clicked on the Exercises navigation button at (356, 28) on xpath=//a[@id='navbtn_exercises']
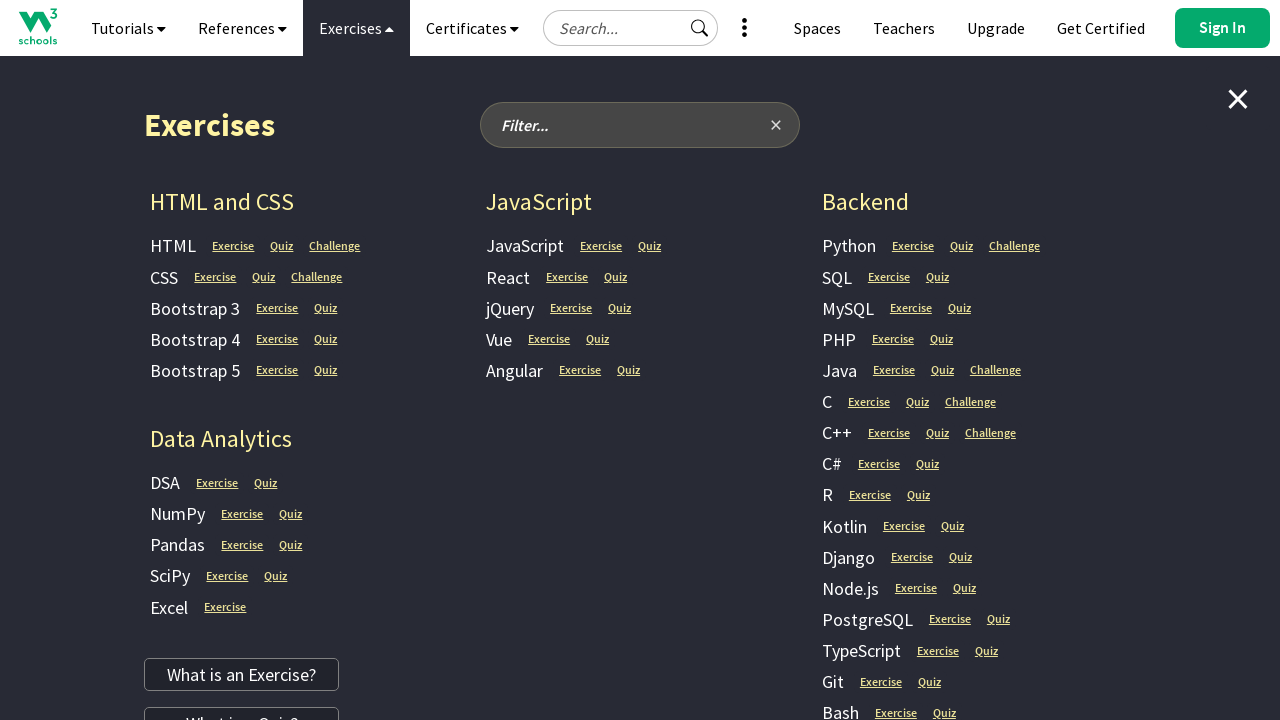

Page loaded after clicking Exercises button
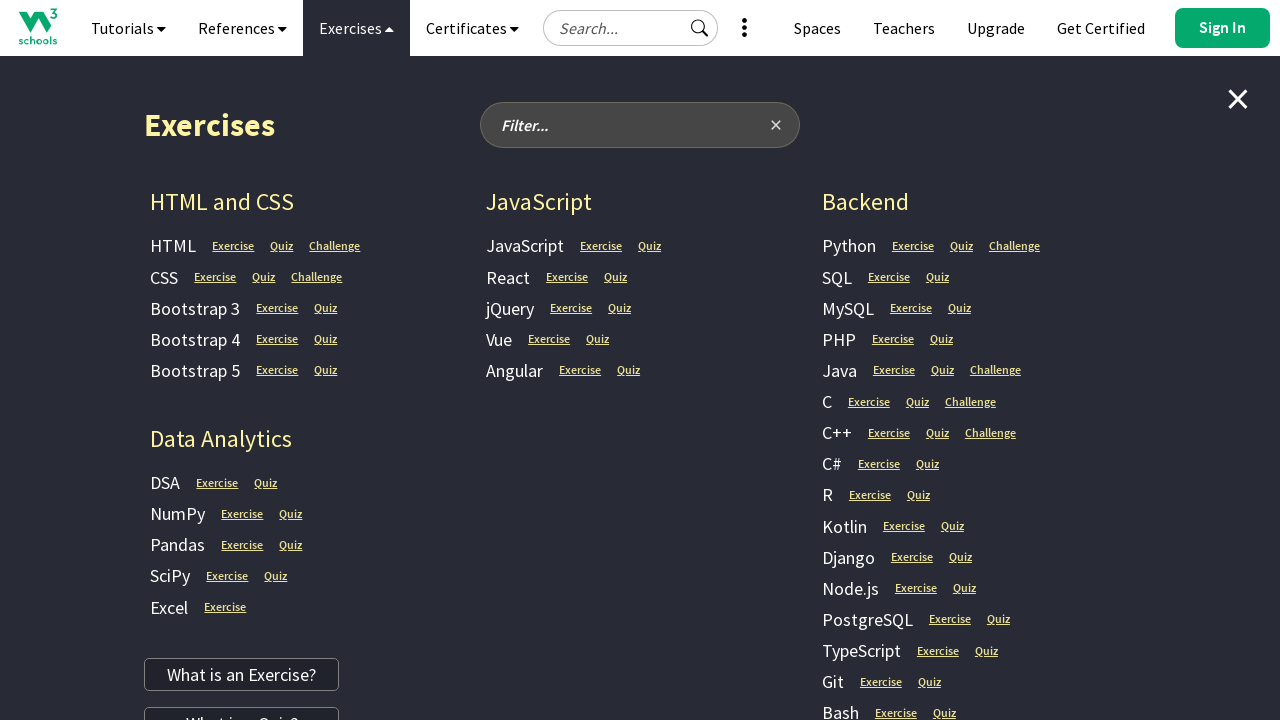

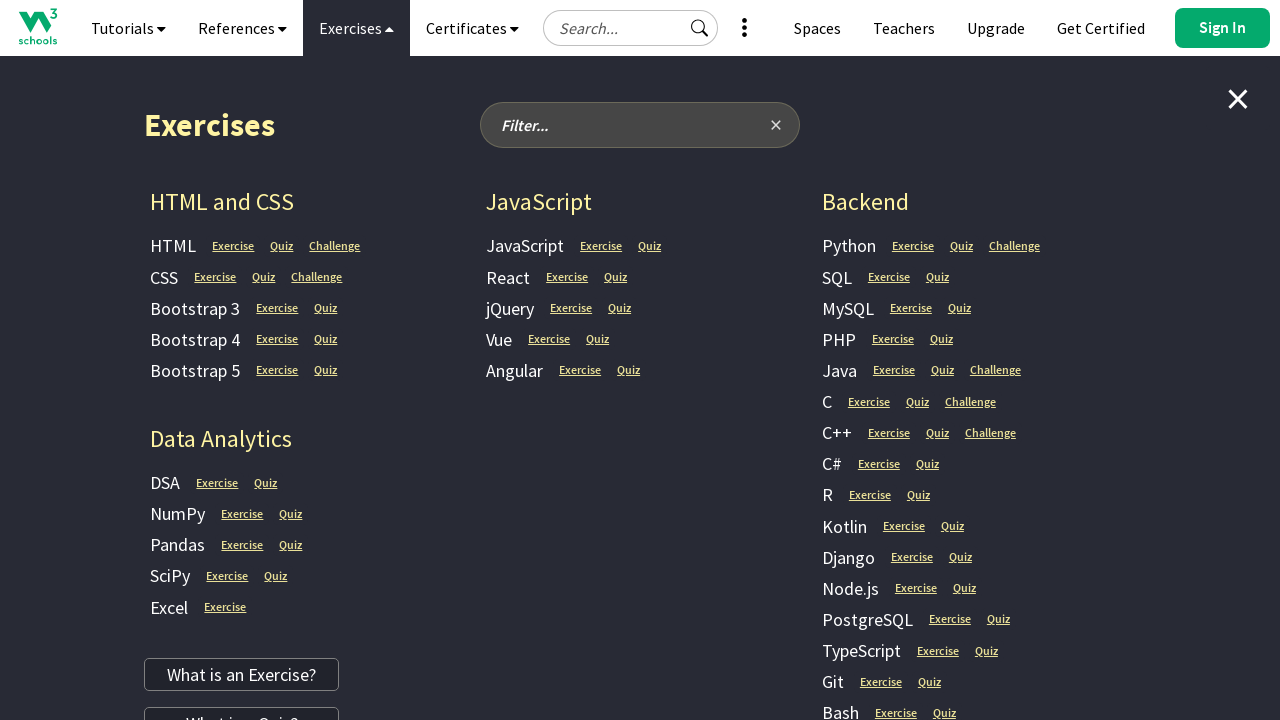